Checks off a todo item as completed by clicking its checkbox

Starting URL: https://example.cypress.io/todo

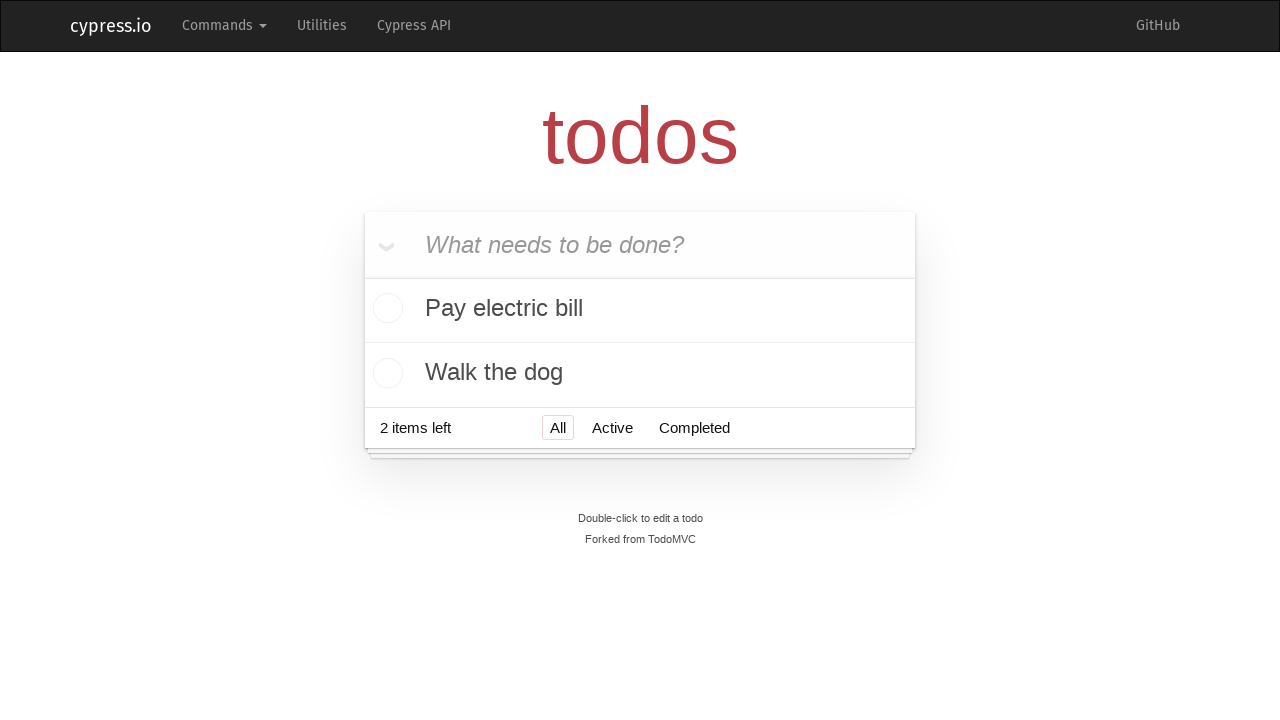

Checked the 'Pay electric bill' todo item checkbox at (385, 310) on text=Pay electric bill >> .. >> input[type=checkbox]
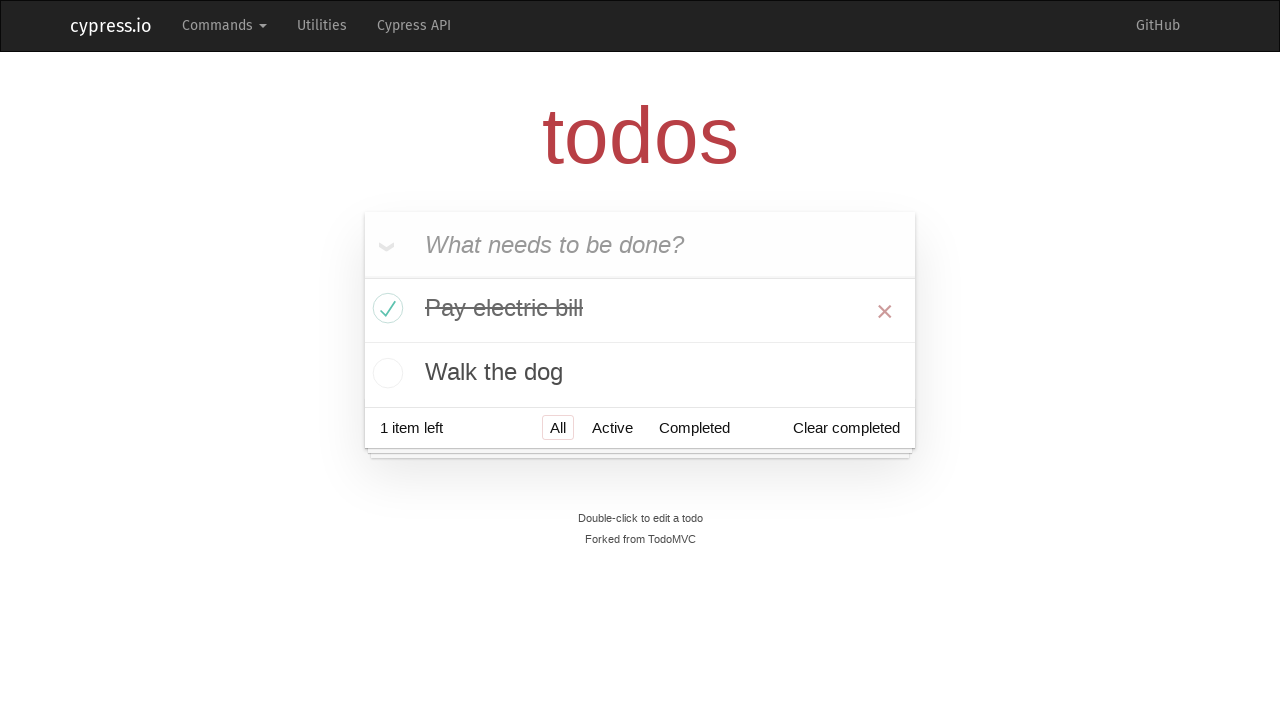

Verified that 'Pay electric bill' item is marked as completed
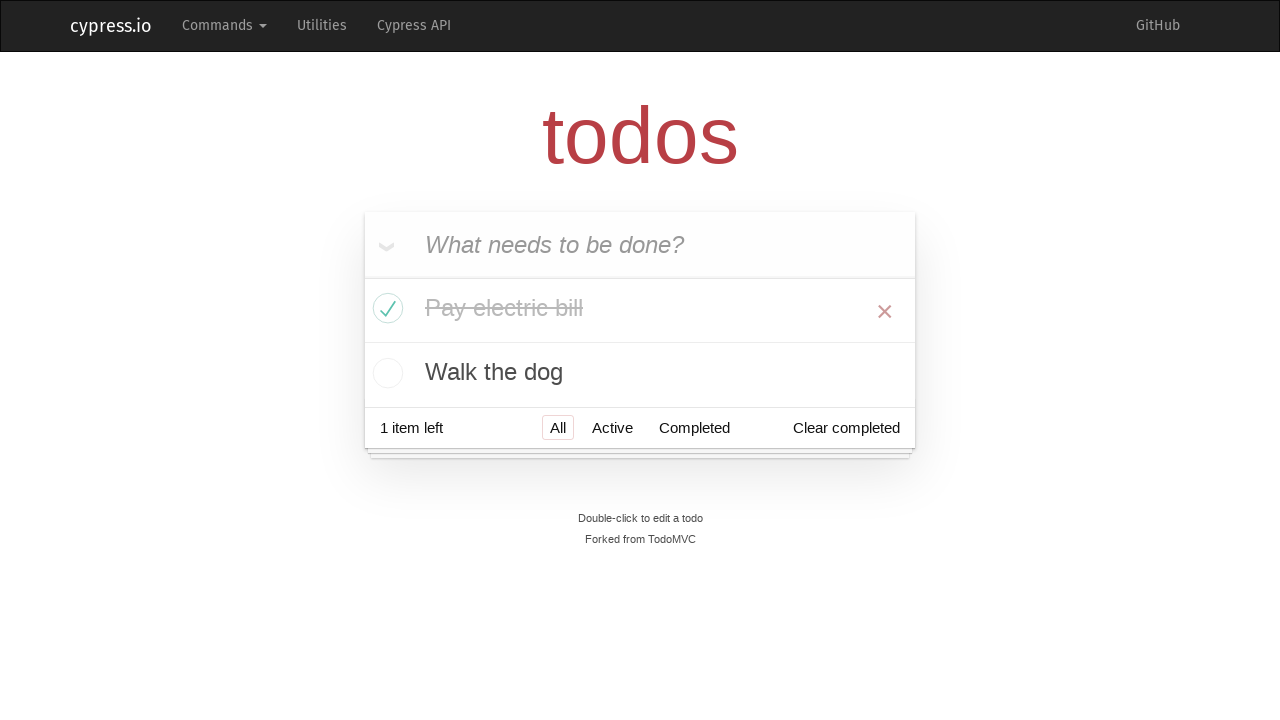

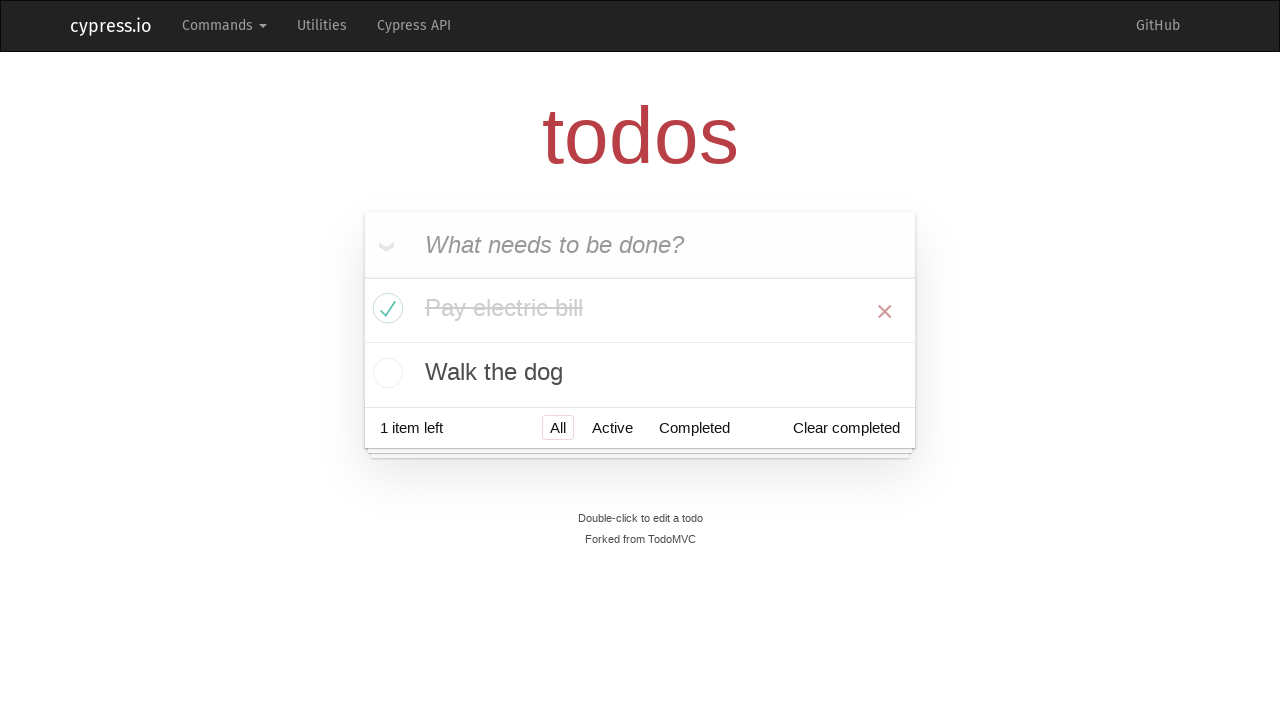